Tests right-click (context click) functionality on a navigation menu item

Starting URL: https://www.vastekgroup.com/

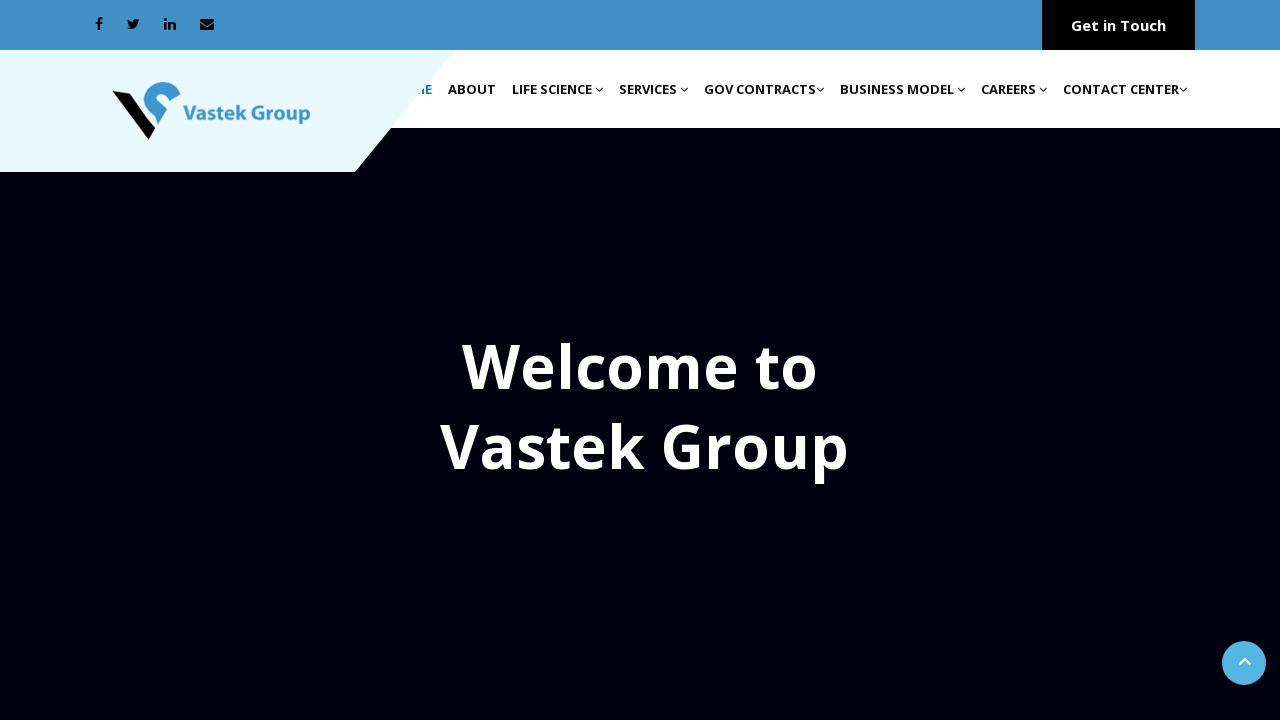

Navigation menu item loaded and ready
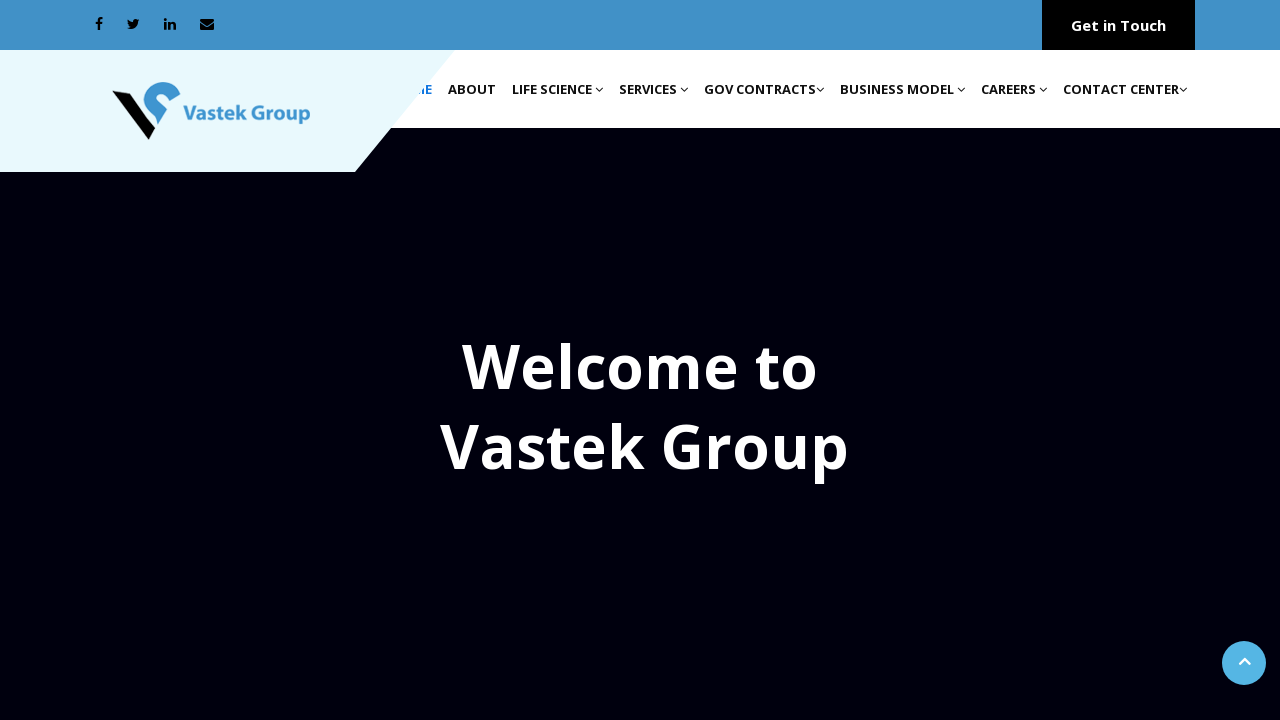

Right-clicked on navigation menu item at (654, 89) on xpath=//*[@id='navbarNavDropdown']/ul/li[4]/a
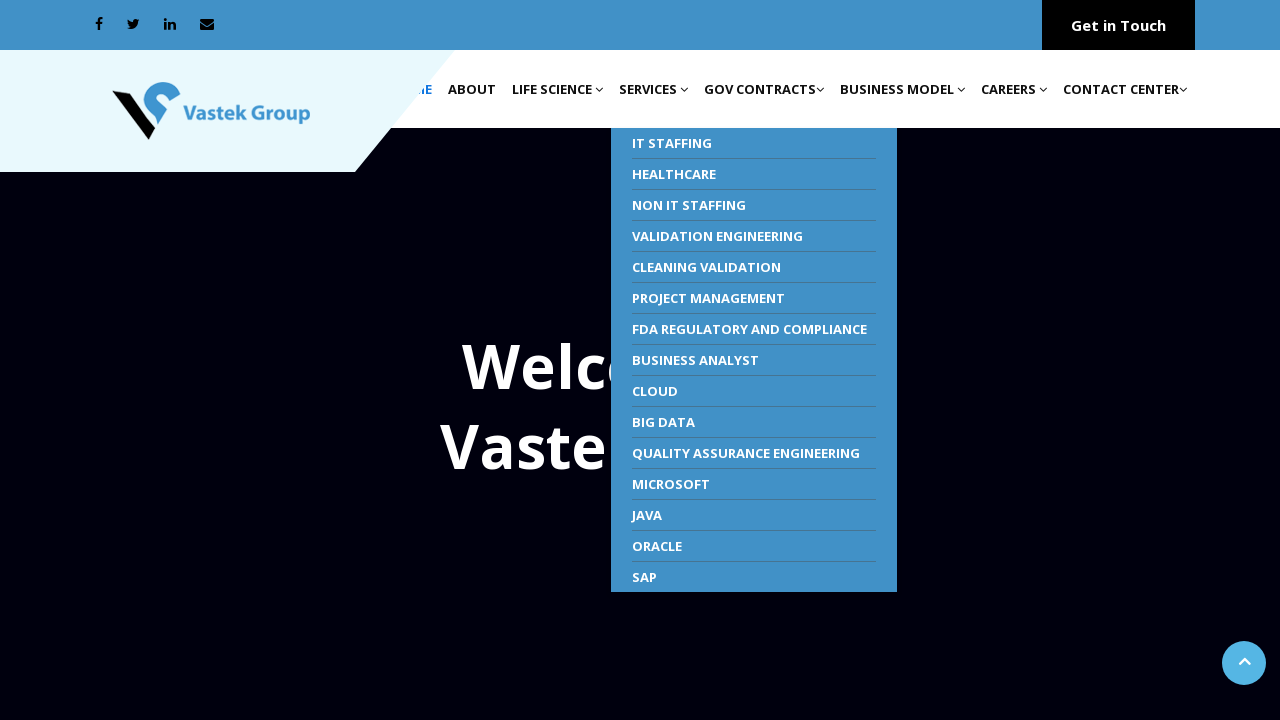

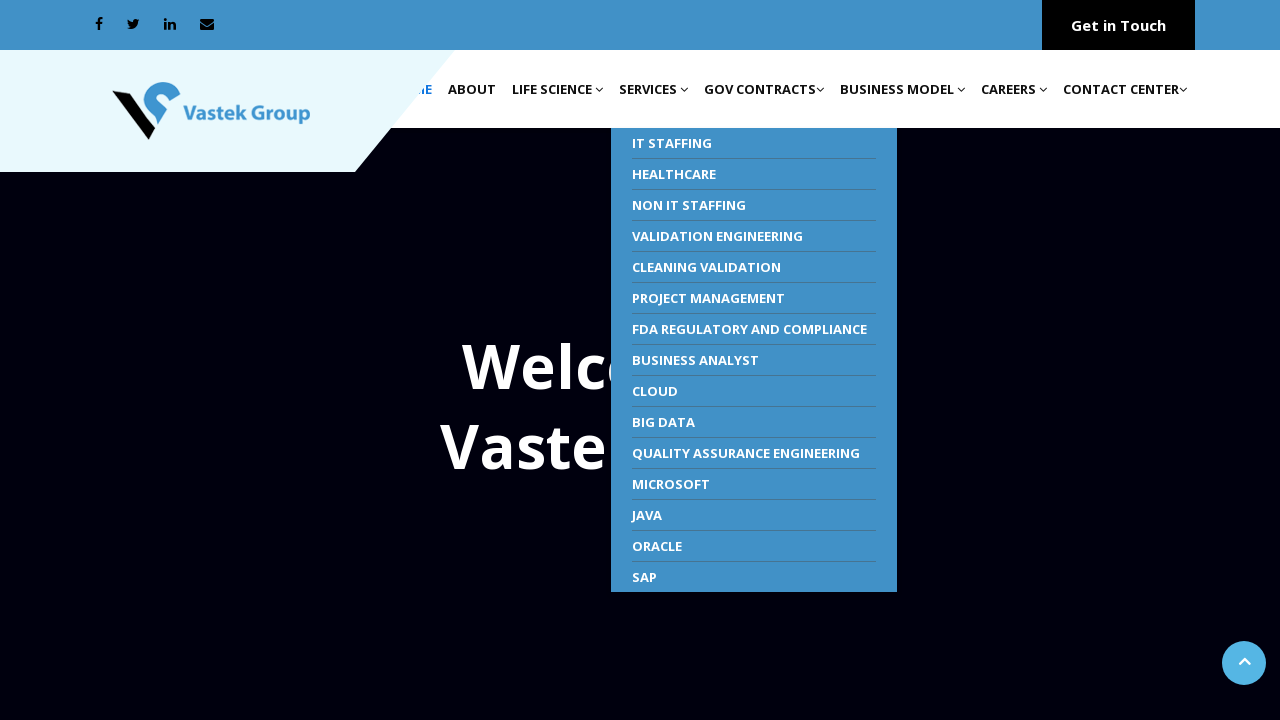